Navigates to Omayo blog page and scrolls to the alert button element using JavaScript

Starting URL: https://omayo.blogspot.com/

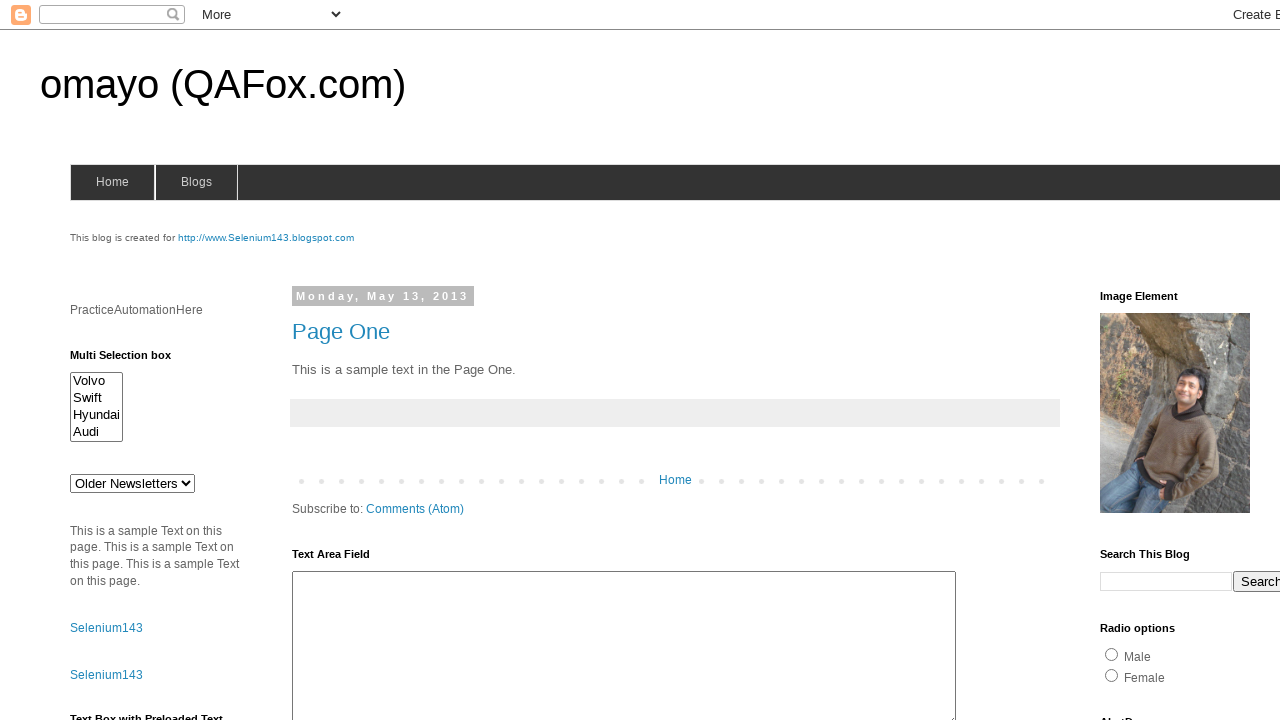

Navigated to Omayo blog page
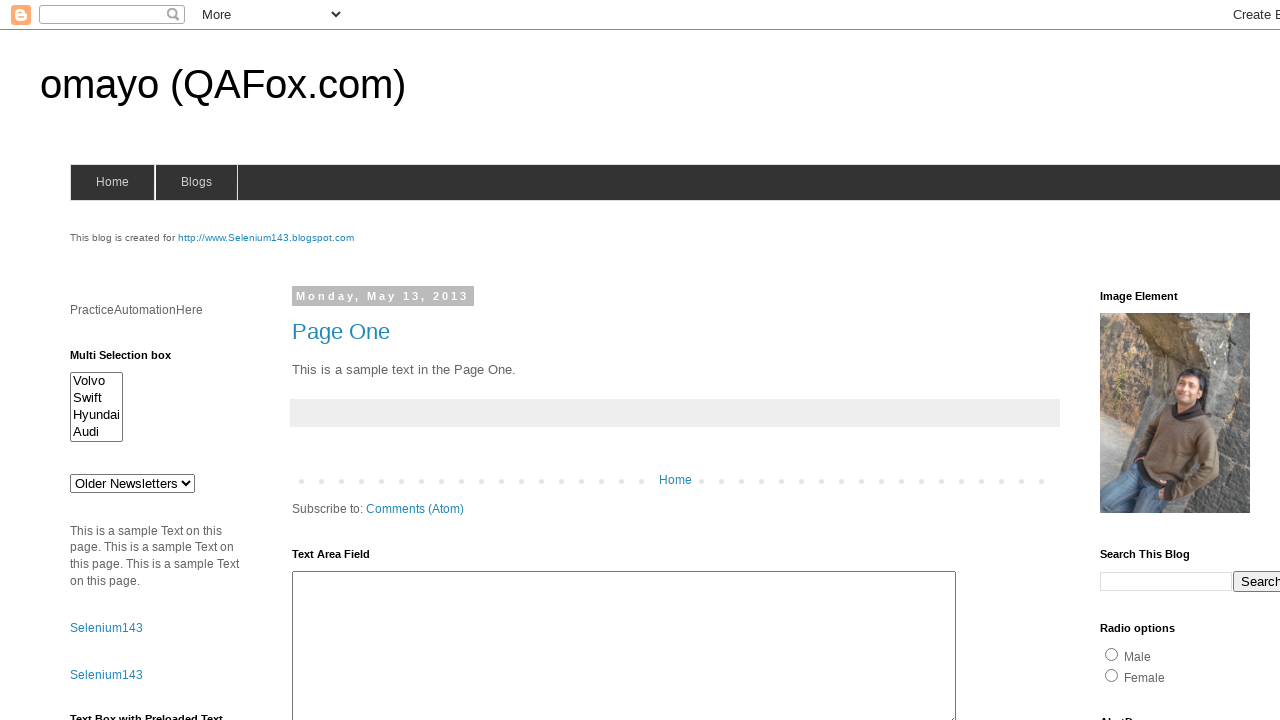

Scrolled to alert button element using JavaScript
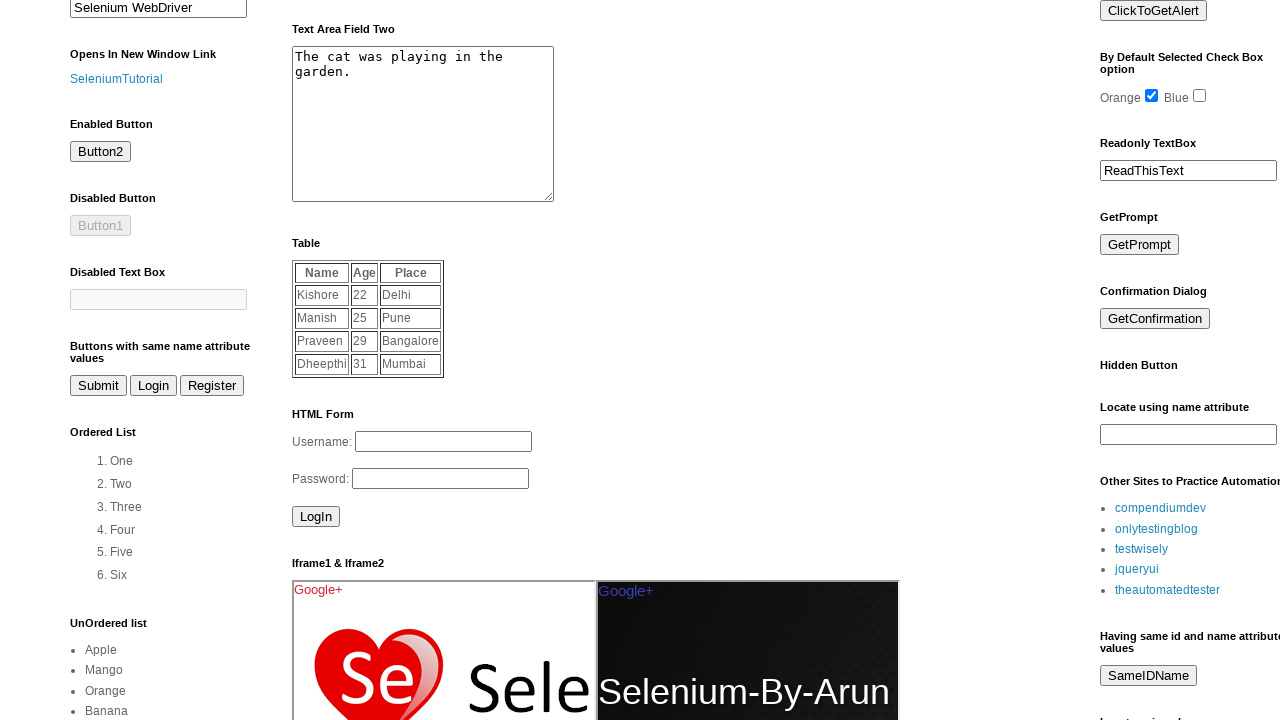

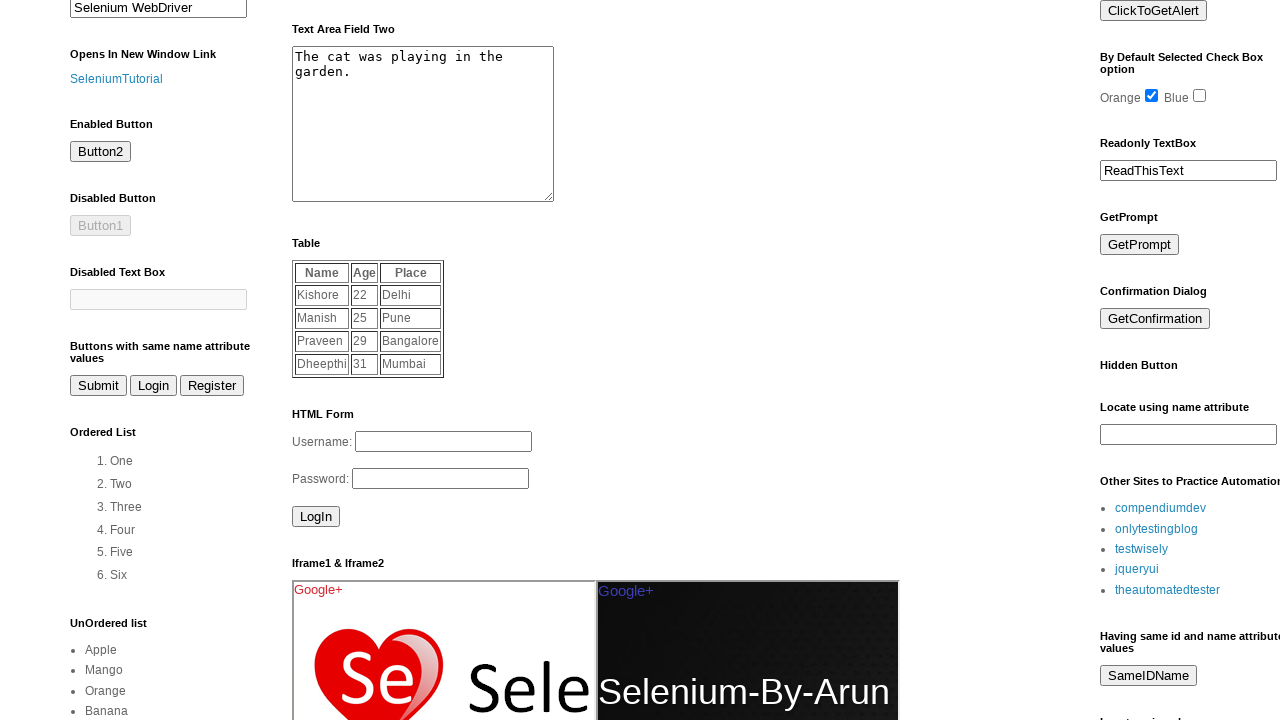